Tests React Semantic UI dropdown by selecting different user names and verifying the selection

Starting URL: https://react.semantic-ui.com/maximize/dropdown-example-selection/

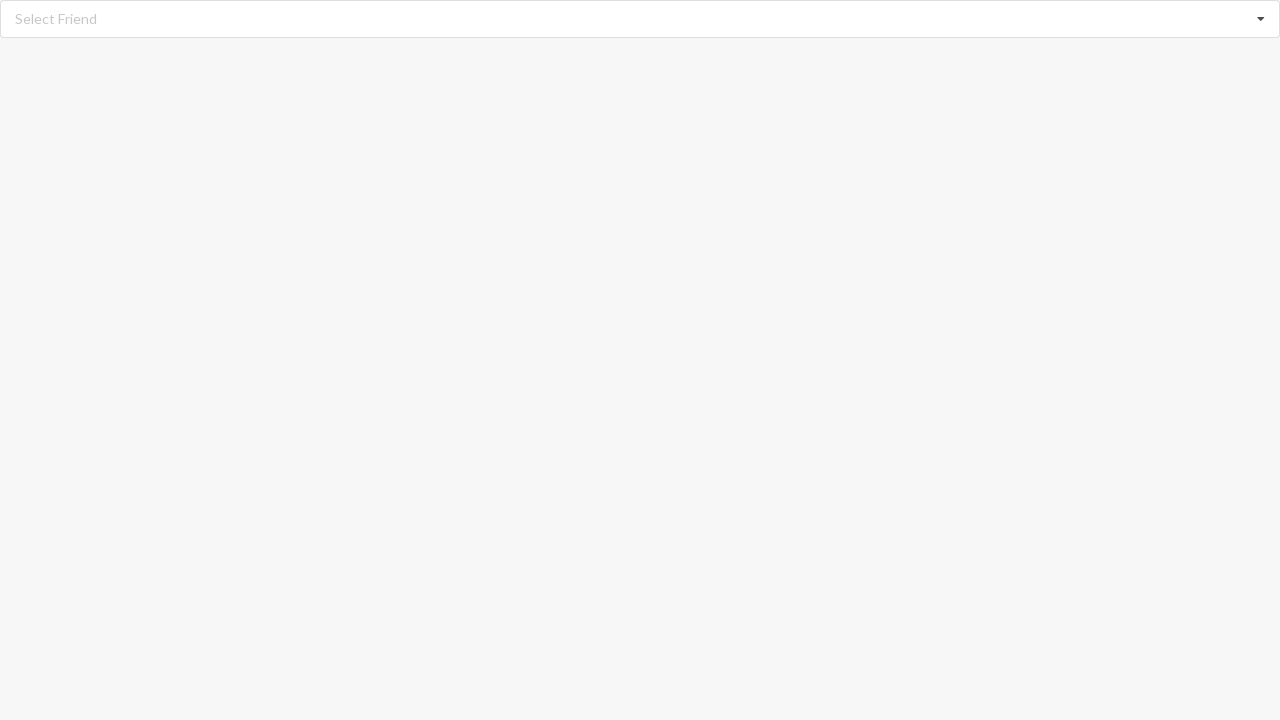

Clicked dropdown icon to open React Semantic UI dropdown at (1261, 19) on i.dropdown.icon
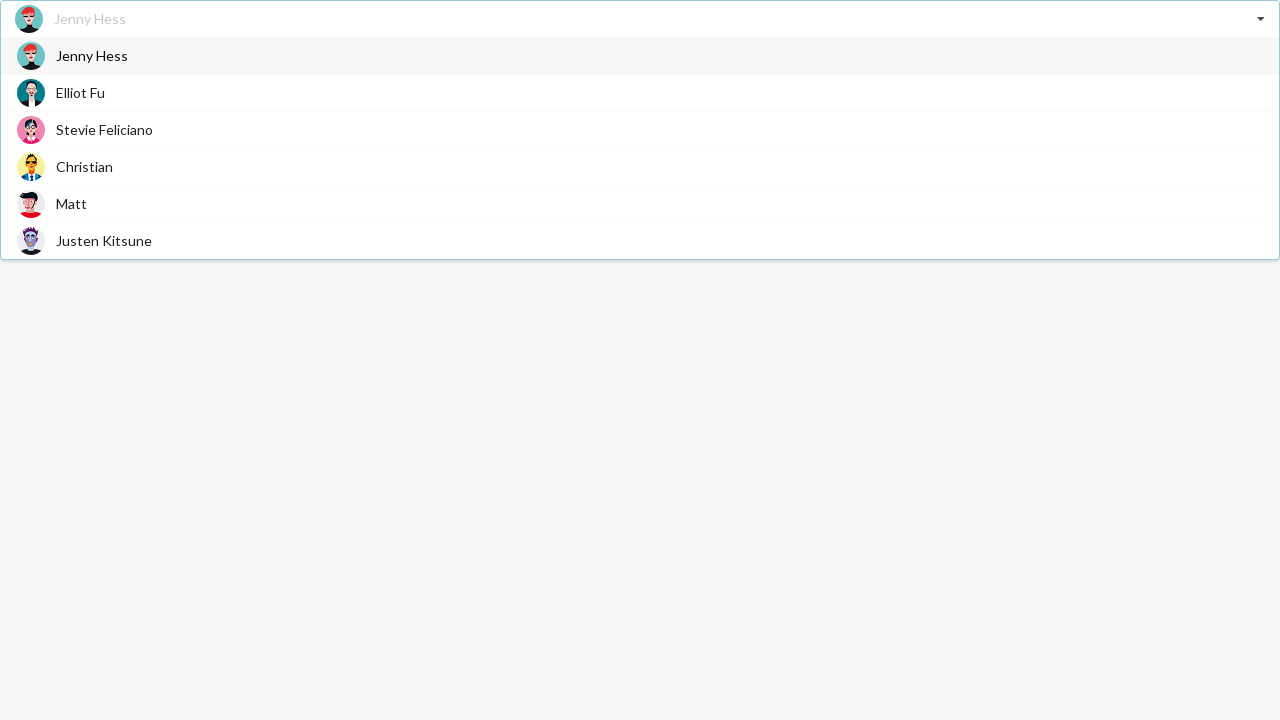

Selected 'Elliot Fu' from dropdown options at (80, 92) on div.item>span.text:has-text('Elliot Fu')
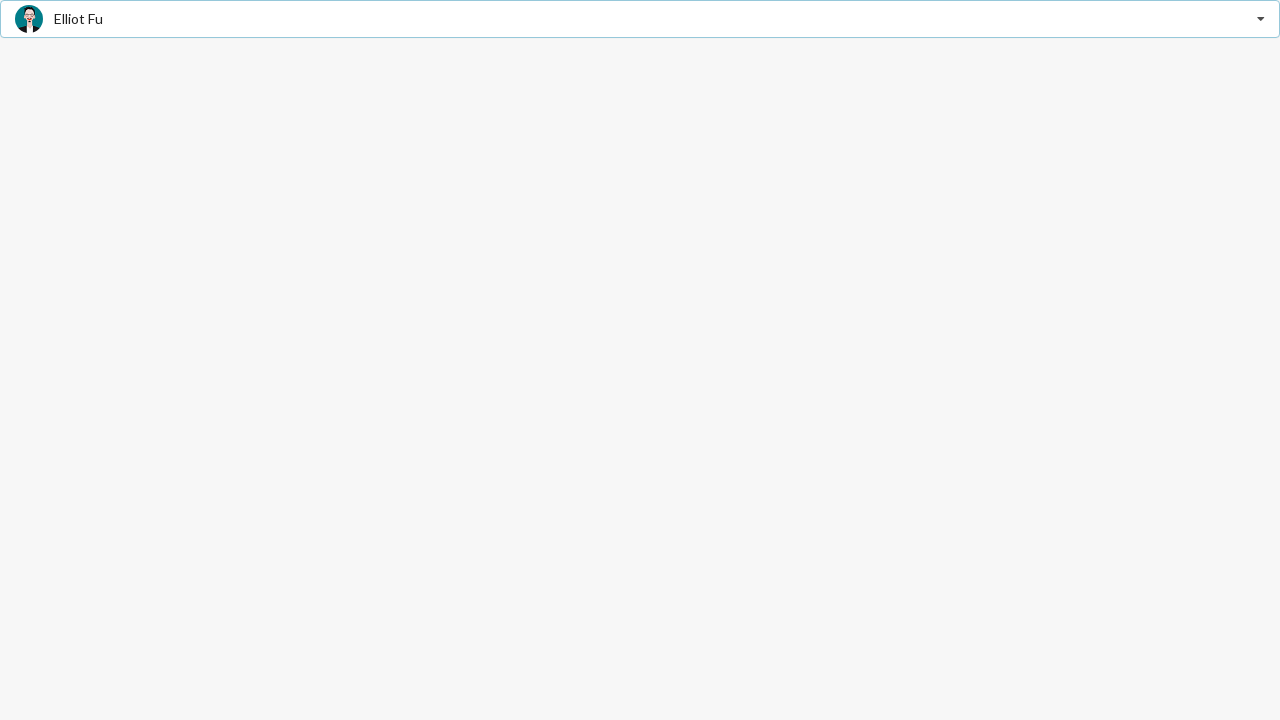

Verified that 'Elliot Fu' is selected
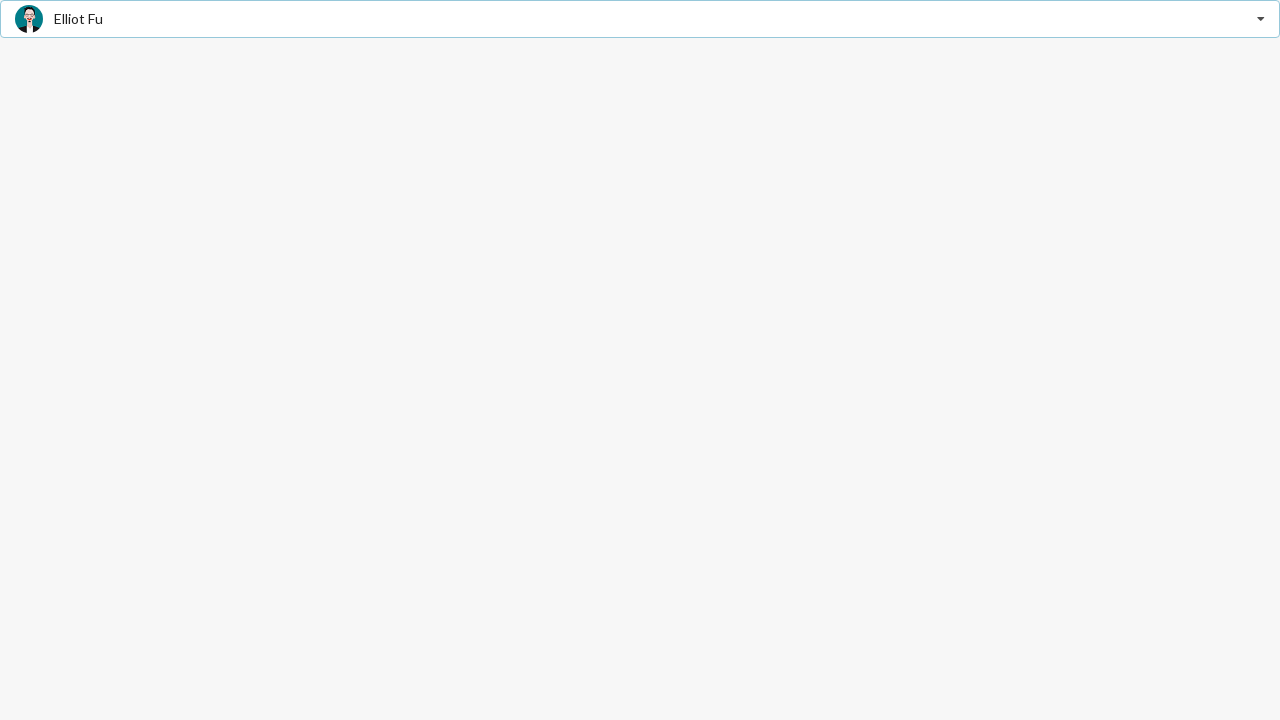

Clicked dropdown icon to open dropdown again at (1261, 19) on i.dropdown.icon
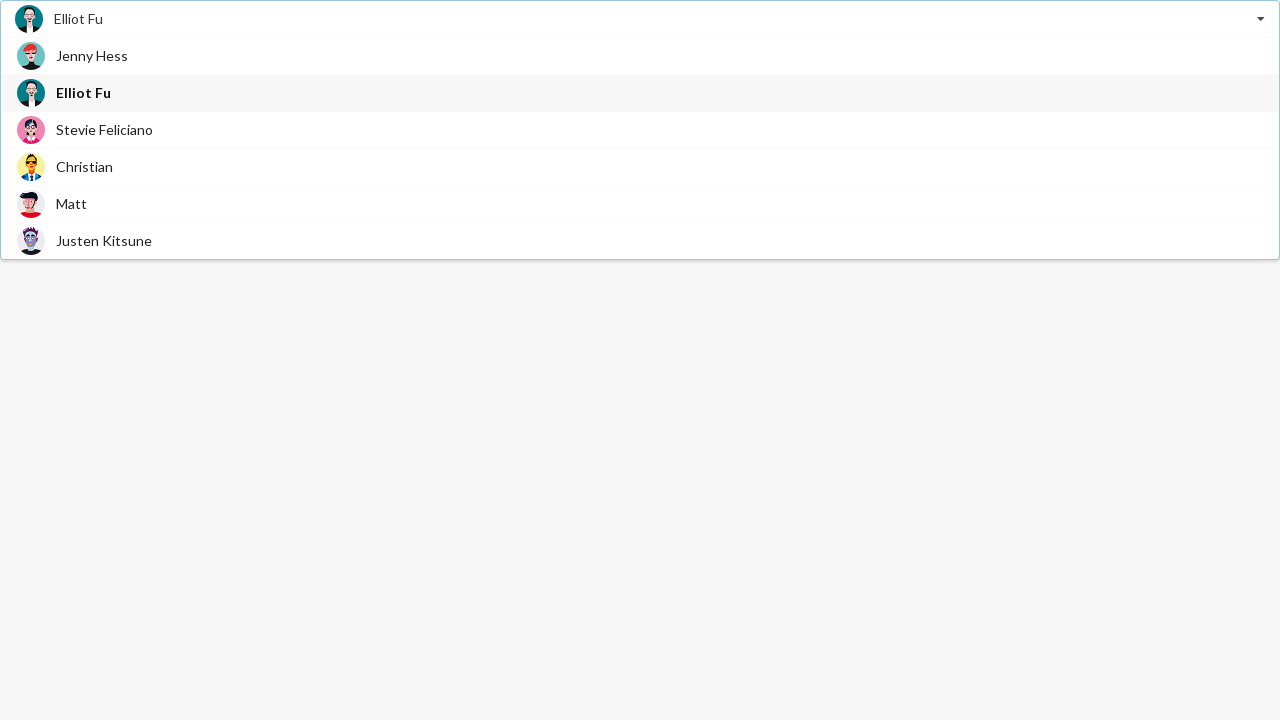

Selected 'Matt' from dropdown options at (72, 204) on div.item>span.text:has-text('Matt')
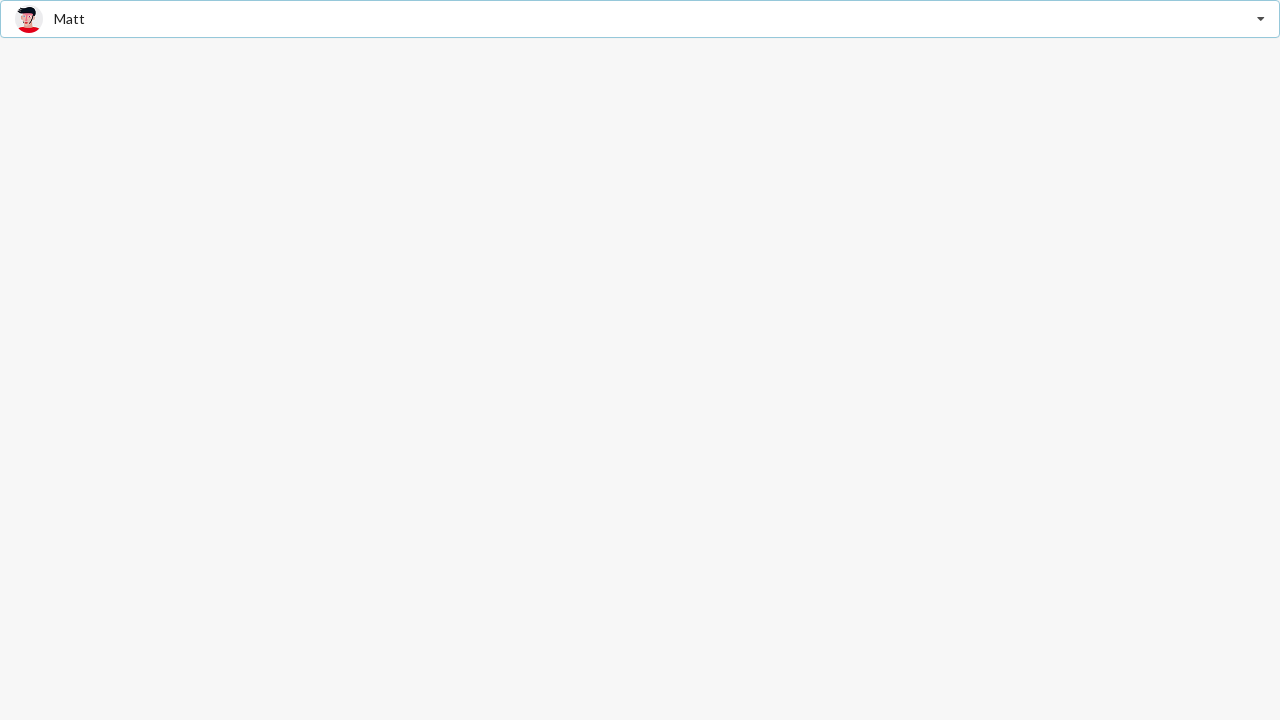

Verified that 'Matt' is selected
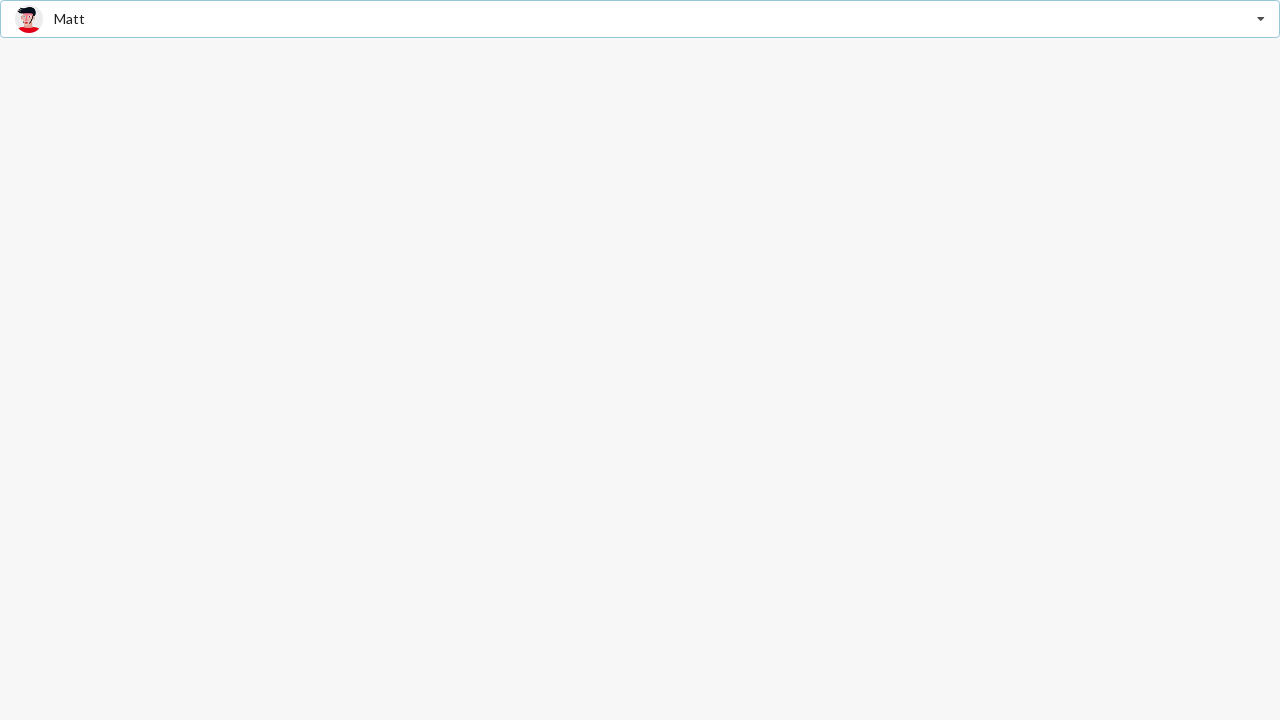

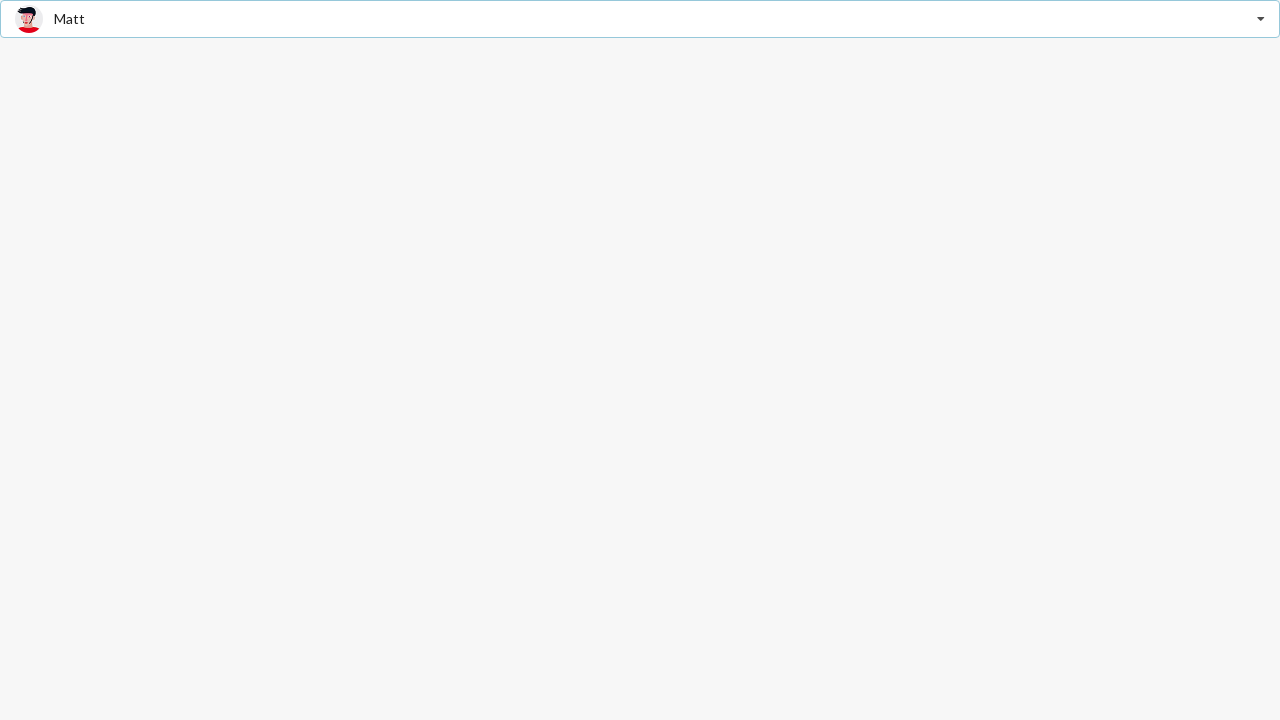